Tests the DemoQA website by navigating to the Elements section, clicking on the Buttons menu item, and clicking the "Click Me" button

Starting URL: https://demoqa.com/

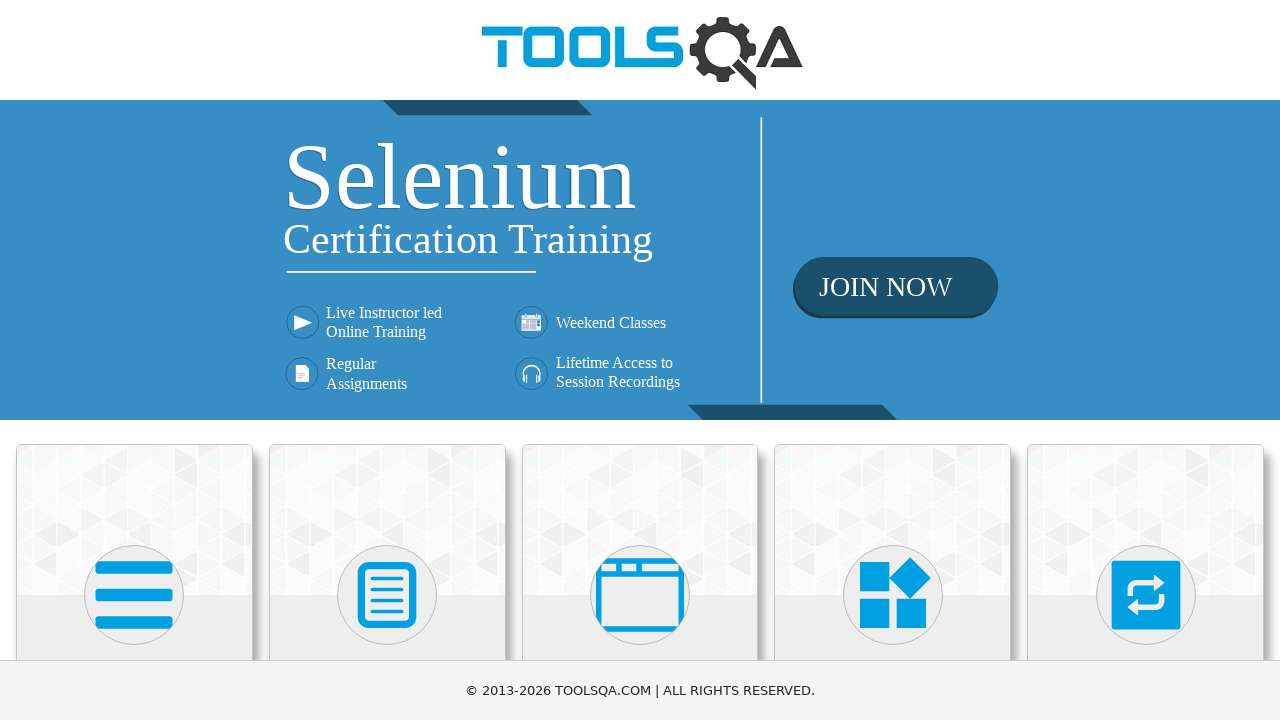

Clicked on Elements card at (134, 360) on xpath=//h5[text()='Elements']
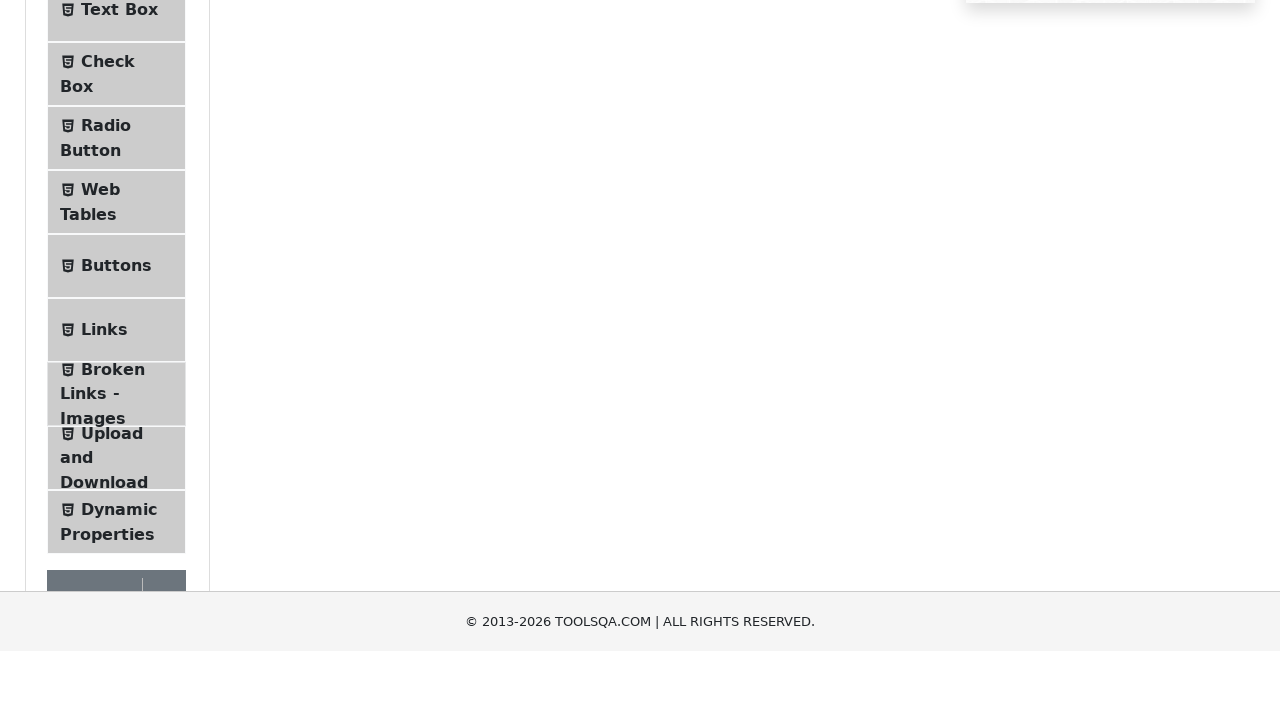

Buttons menu item loaded
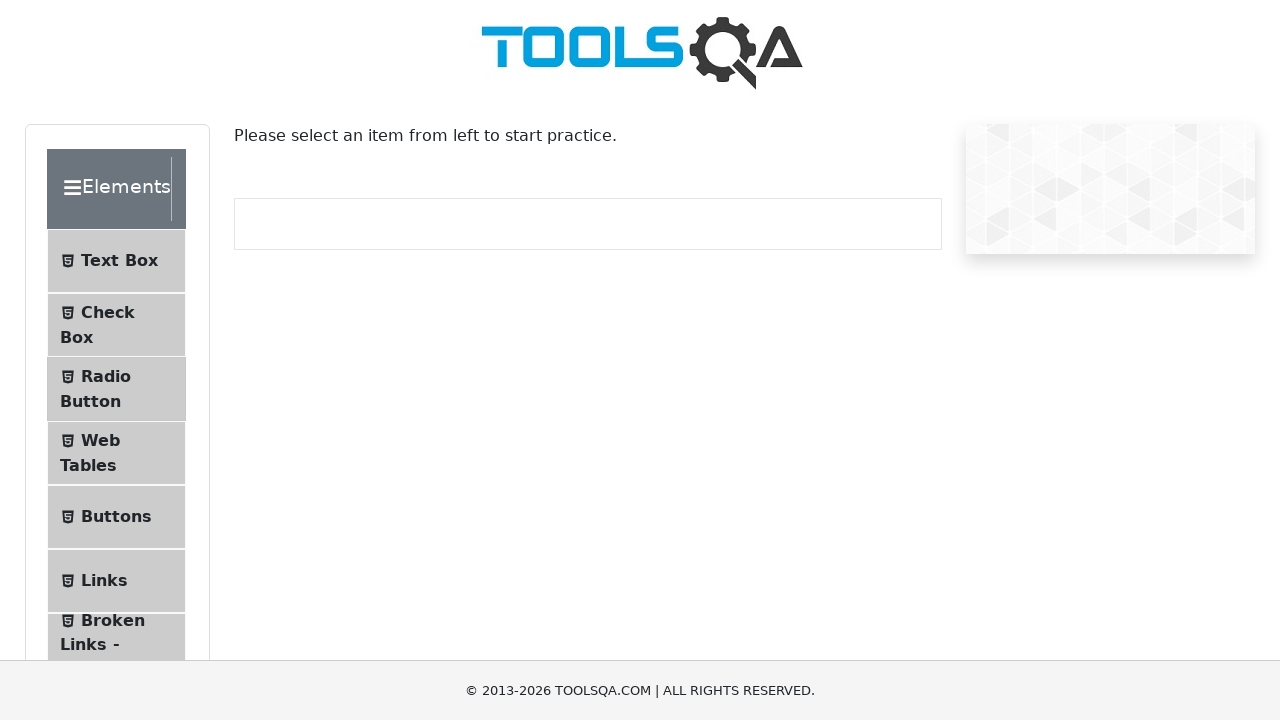

Clicked on Buttons menu item at (116, 517) on (//span[contains(@class,'text')])[5]
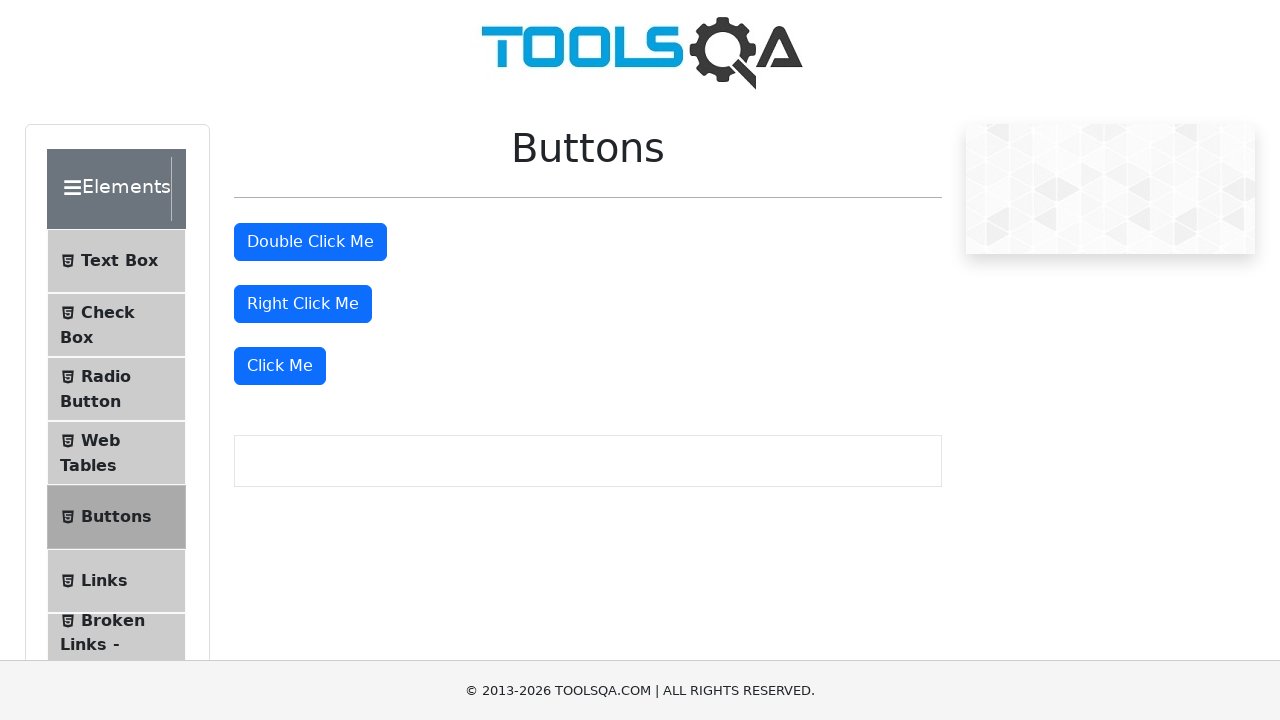

Click Me button loaded on Buttons page
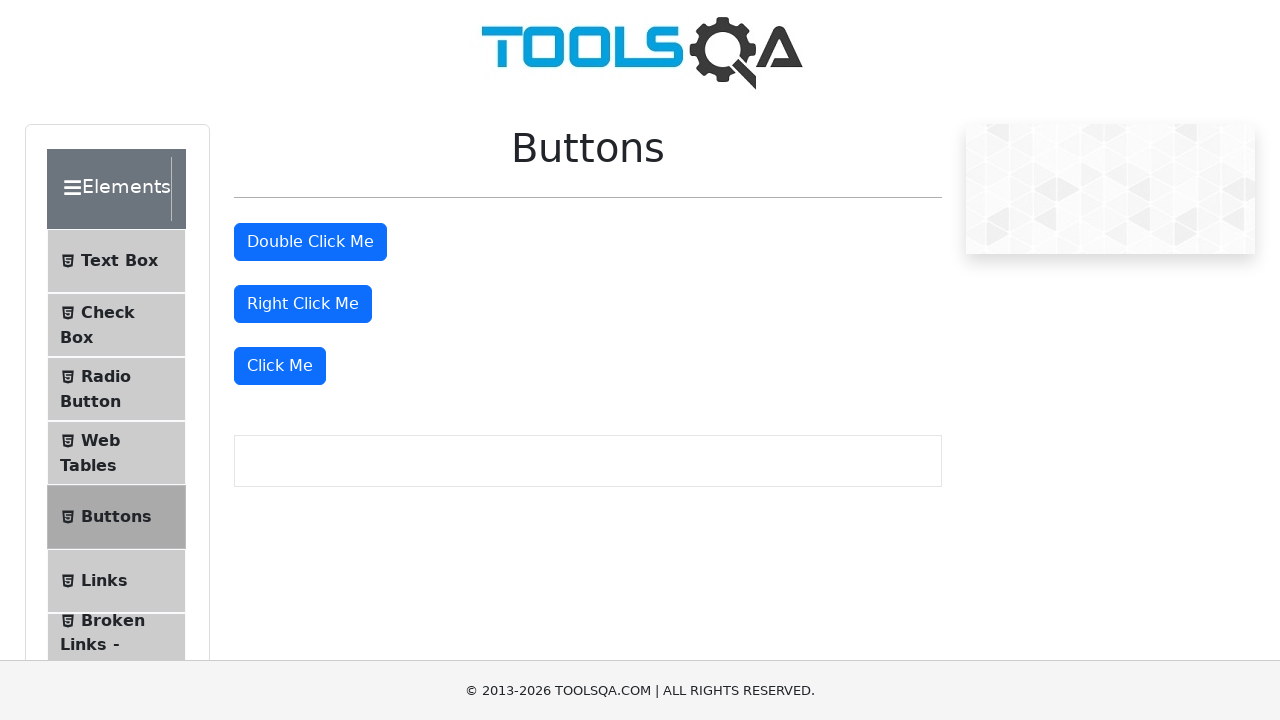

Clicked the Click Me button at (280, 366) on xpath=//button[text()='Click Me']
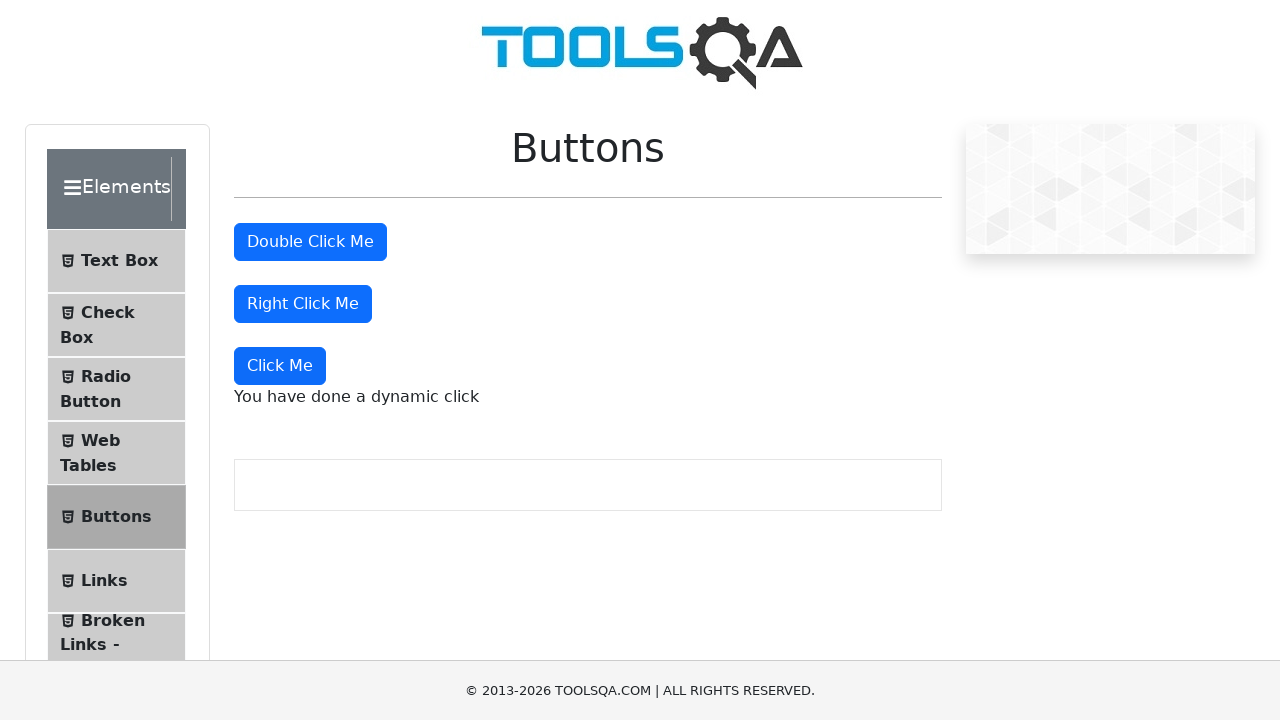

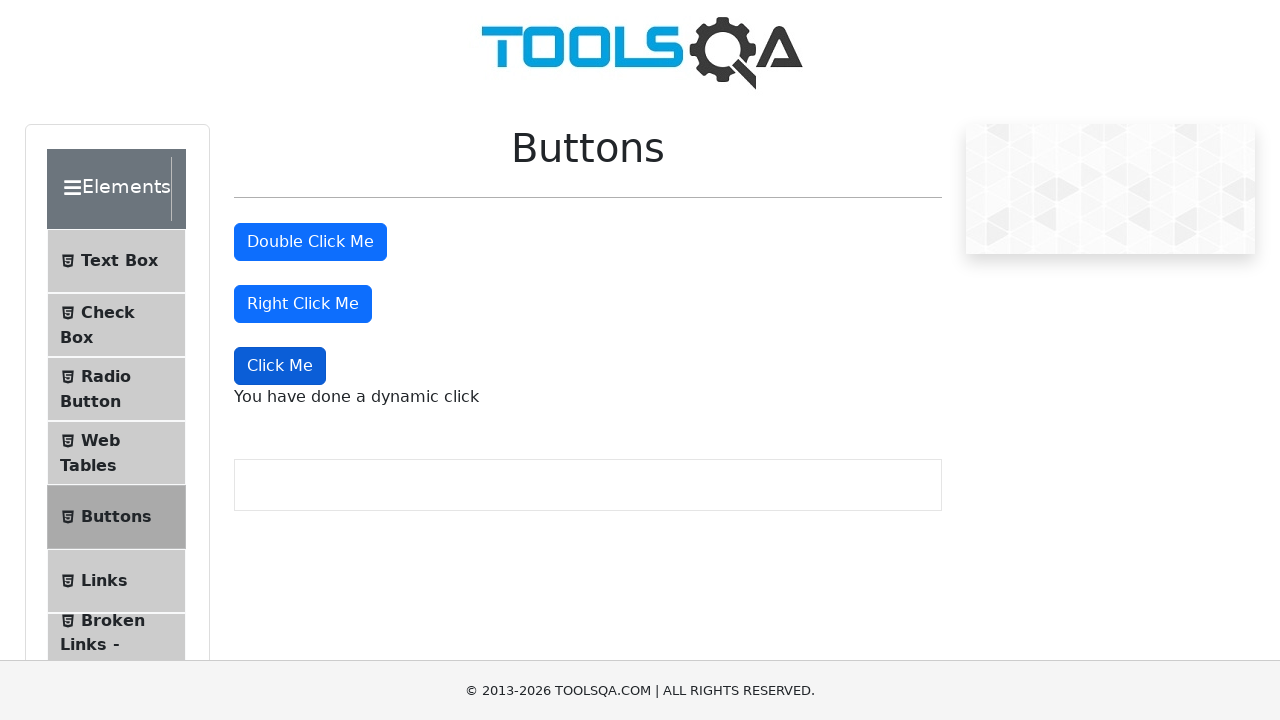